Navigates to a practice automation page and interacts with a web table to count rows, columns, and extract data from the second row

Starting URL: https://rahulshettyacademy.com/AutomationPractice/

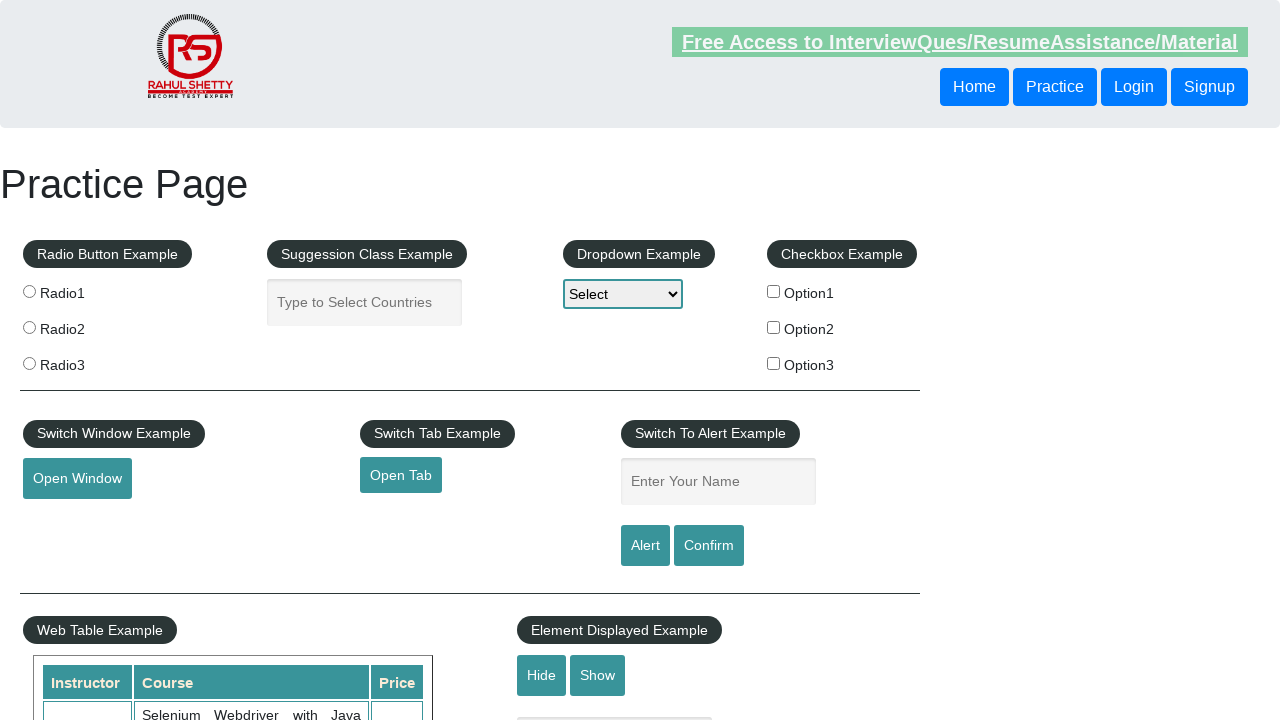

Waited for table with class 'table-display' to be present
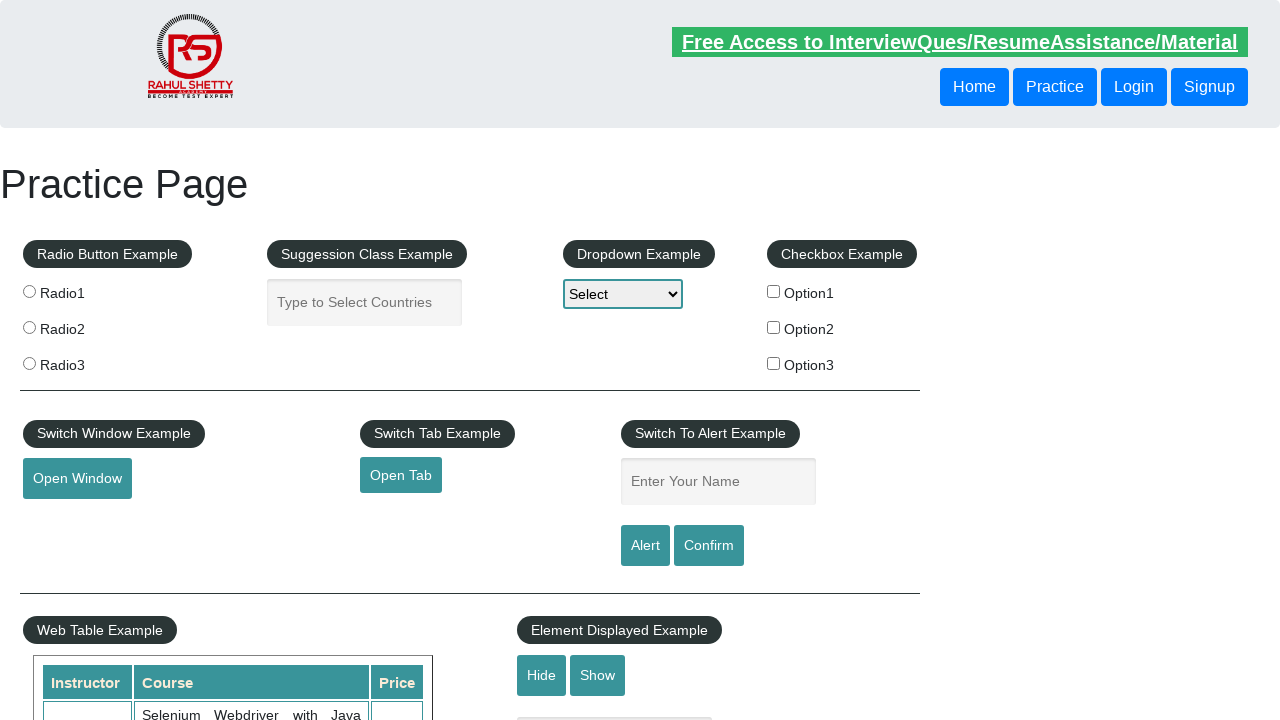

Located all table rows - found 11 rows
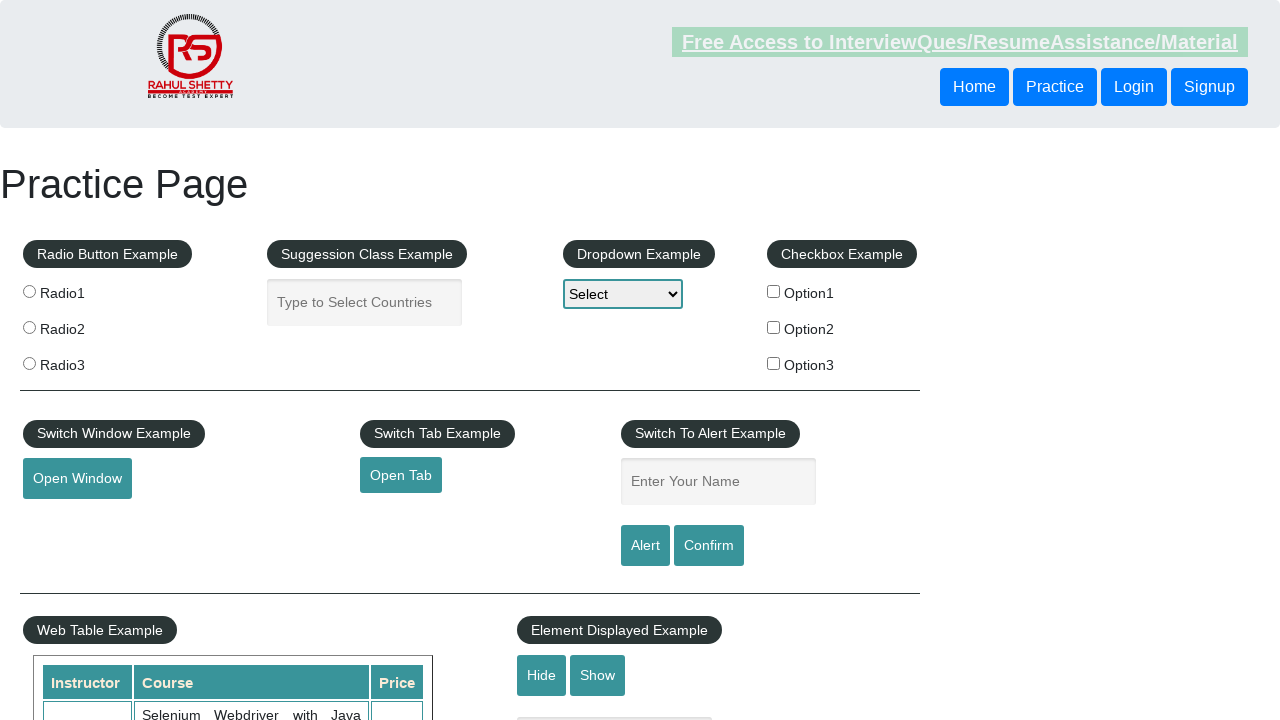

Located all table column headers - found 3 columns
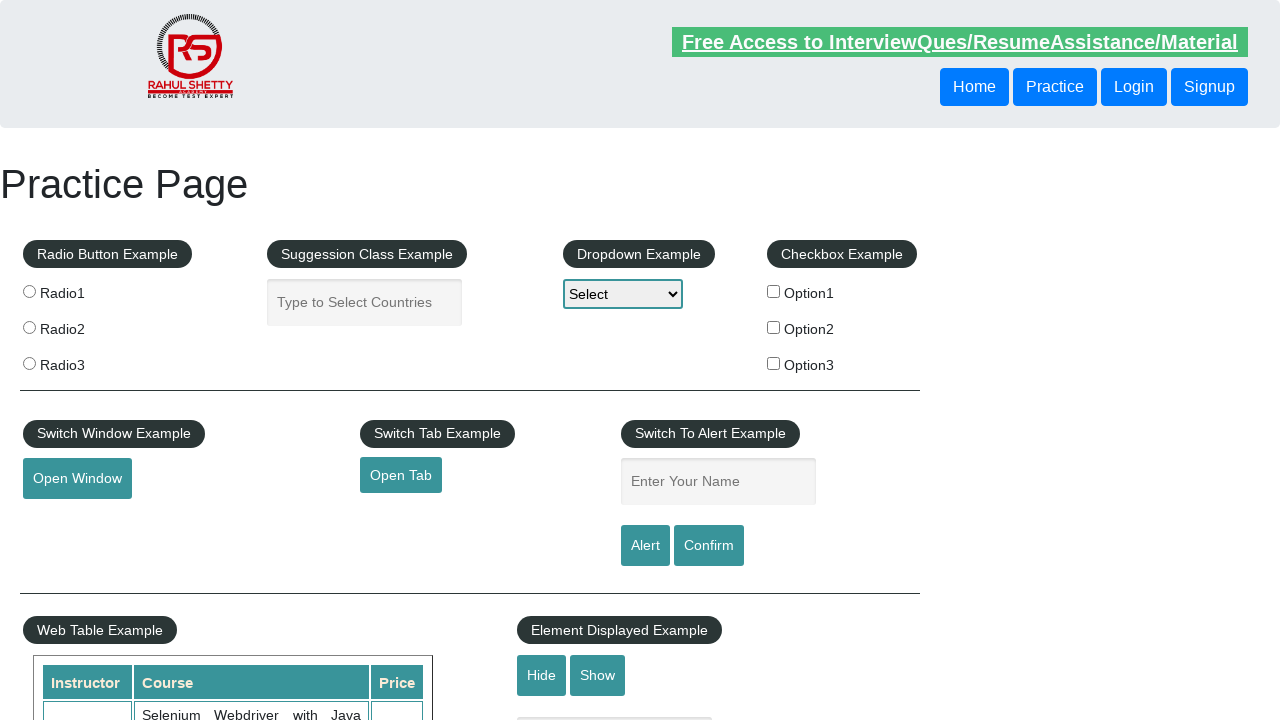

Located table element with id 'product'
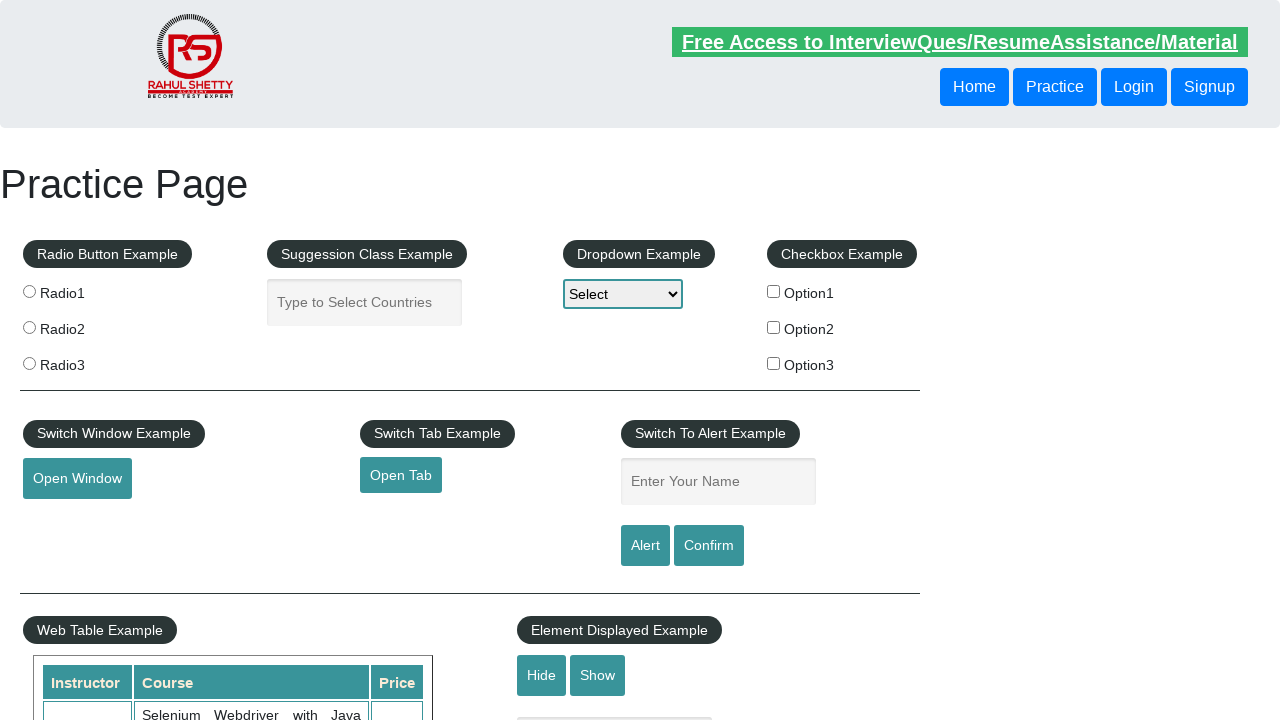

Located the second row (index 2) in the table
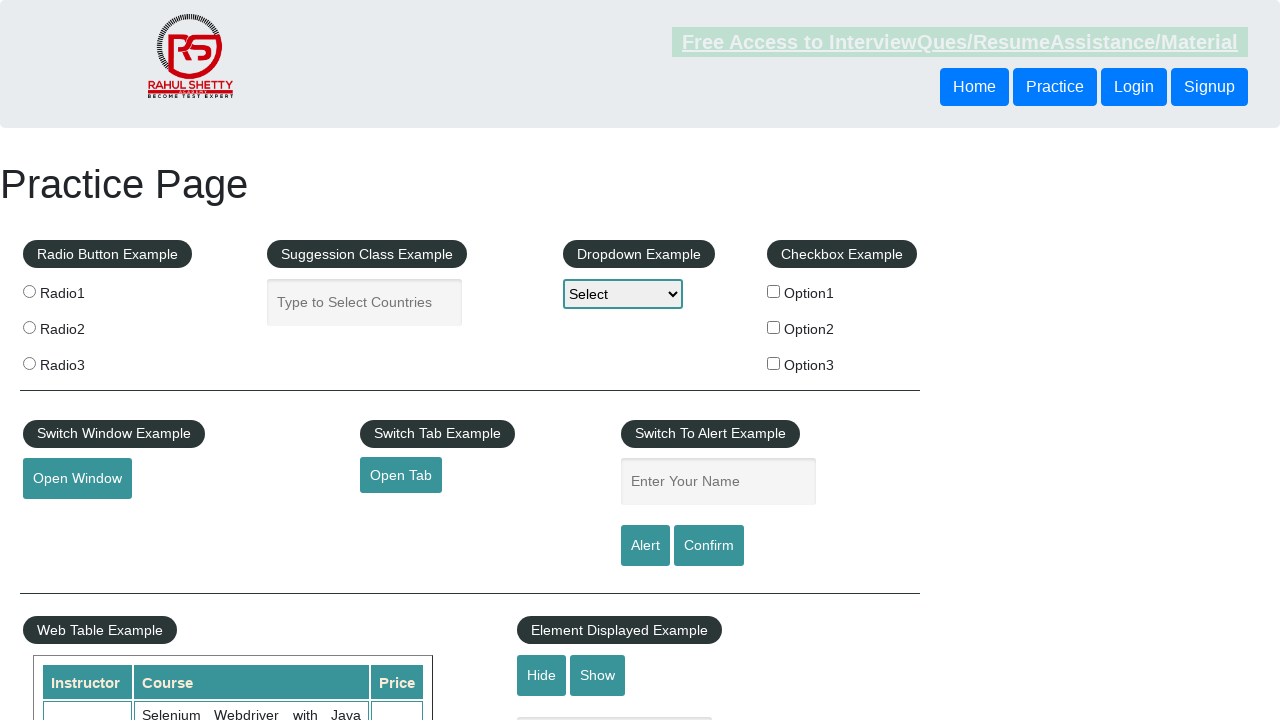

Located all cells in the second row - found 3 cells
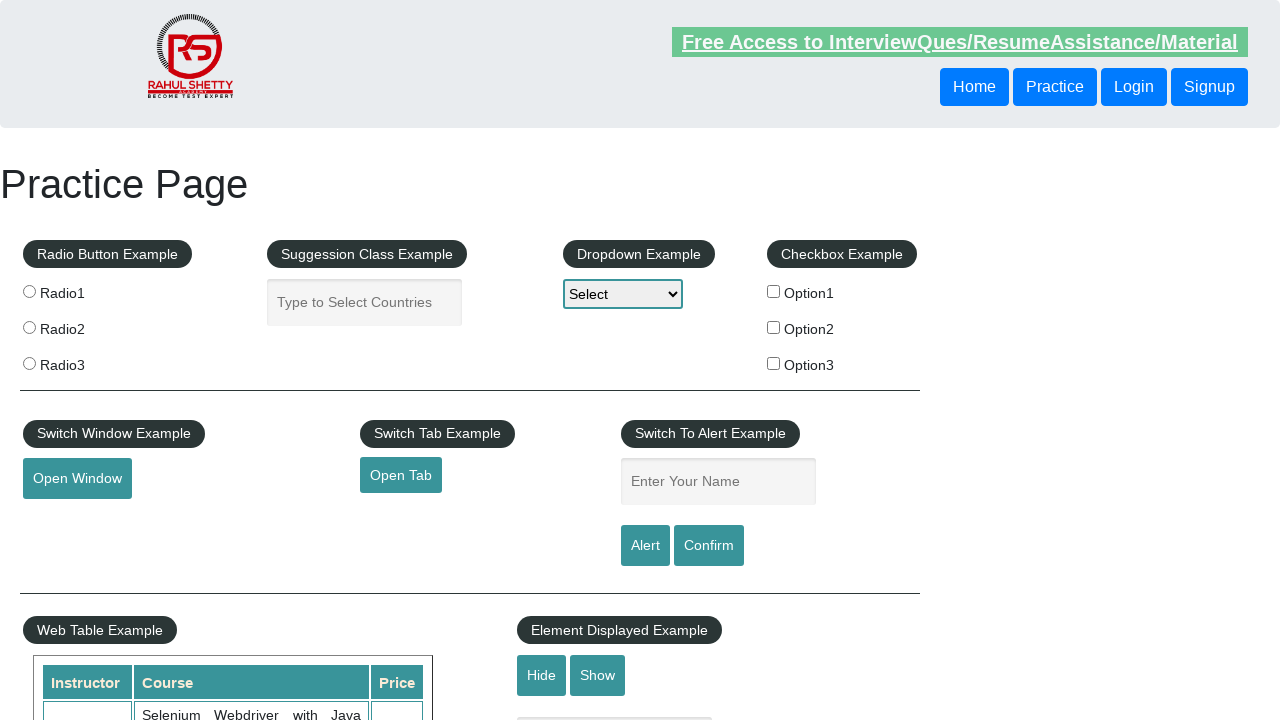

Extracted cell content: Rahul Shetty
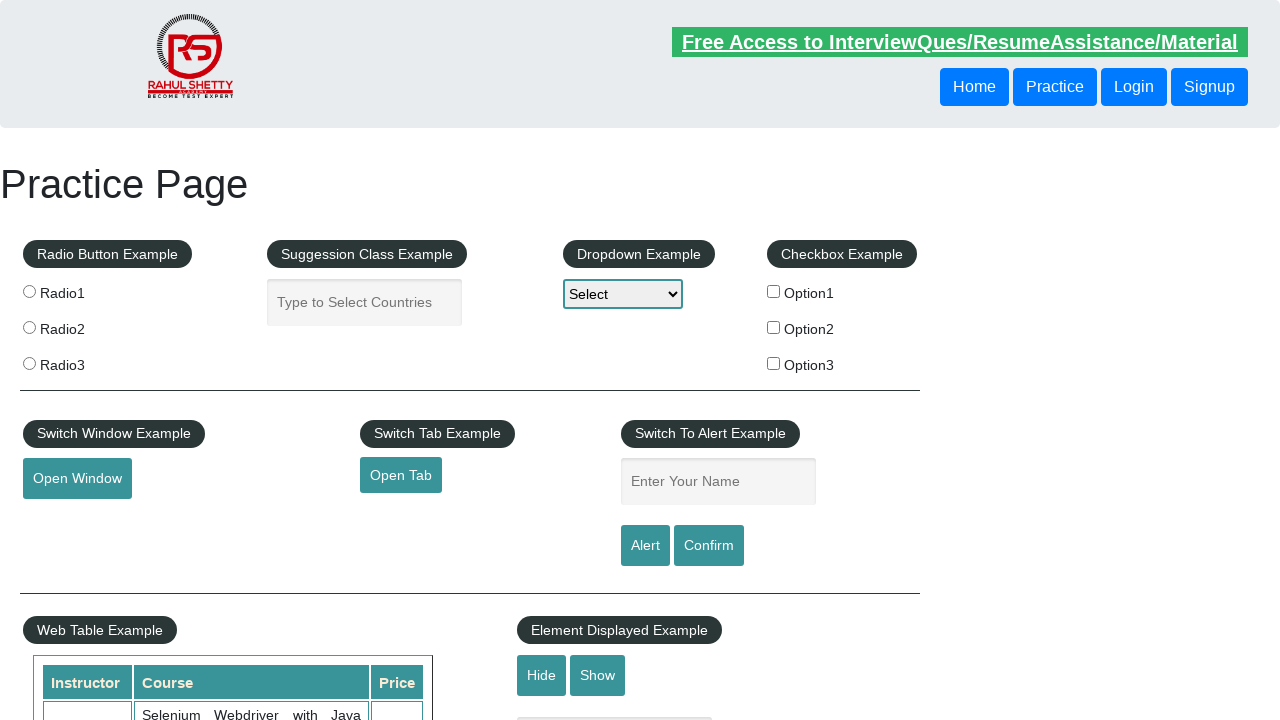

Extracted cell content: Learn SQL in Practical + Database Testing from Scratch
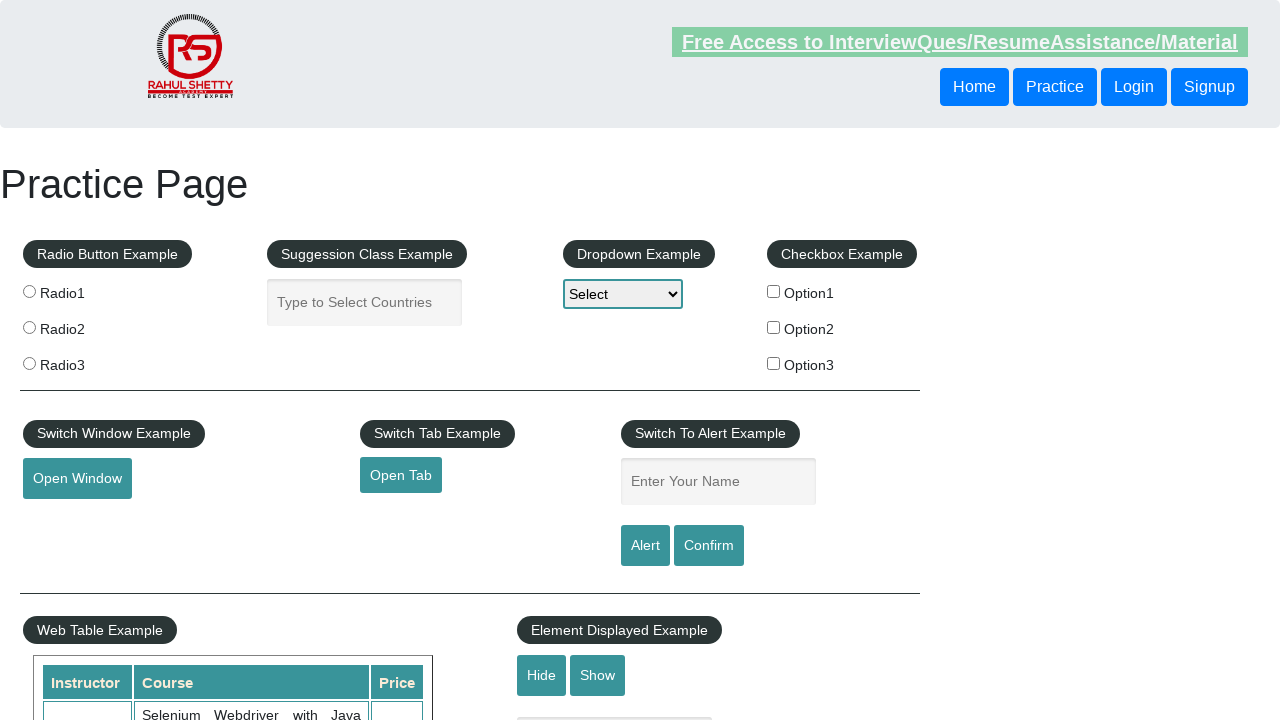

Extracted cell content: 25
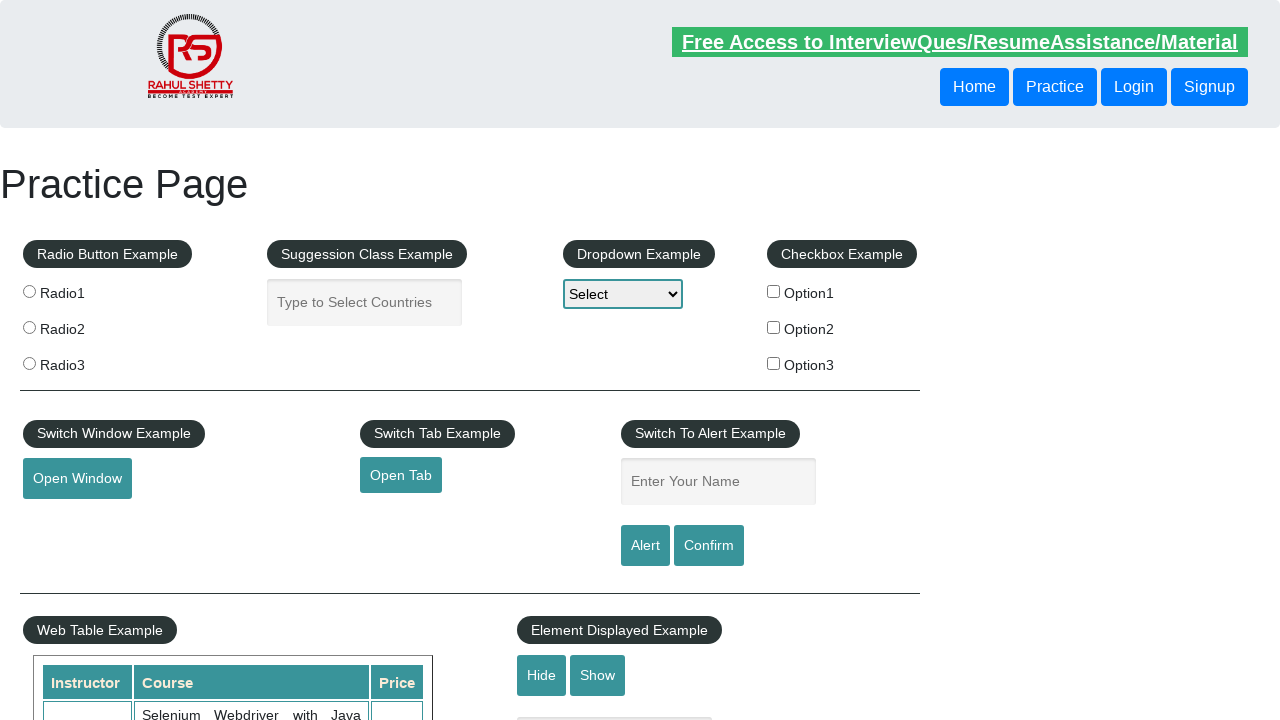

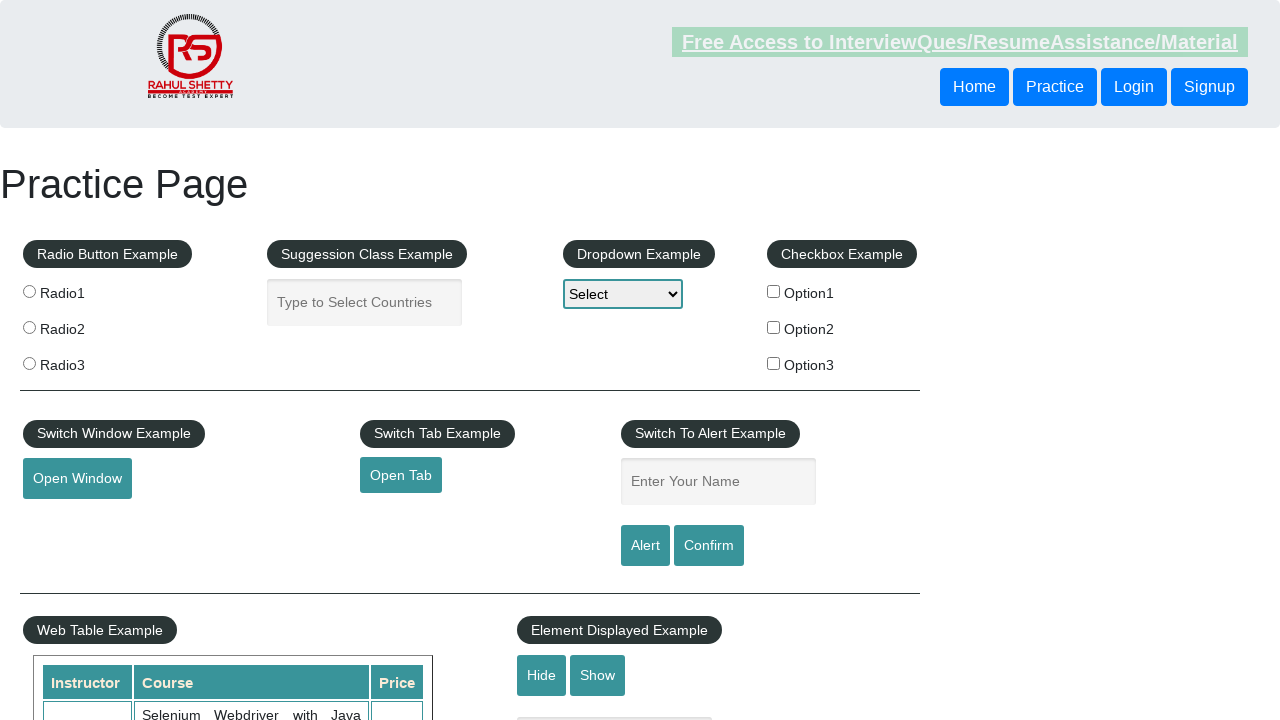